Navigates to the Automation Exercise website and clicks on the Test Cases link to verify the test cases page loads successfully

Starting URL: http://automationexercise.com

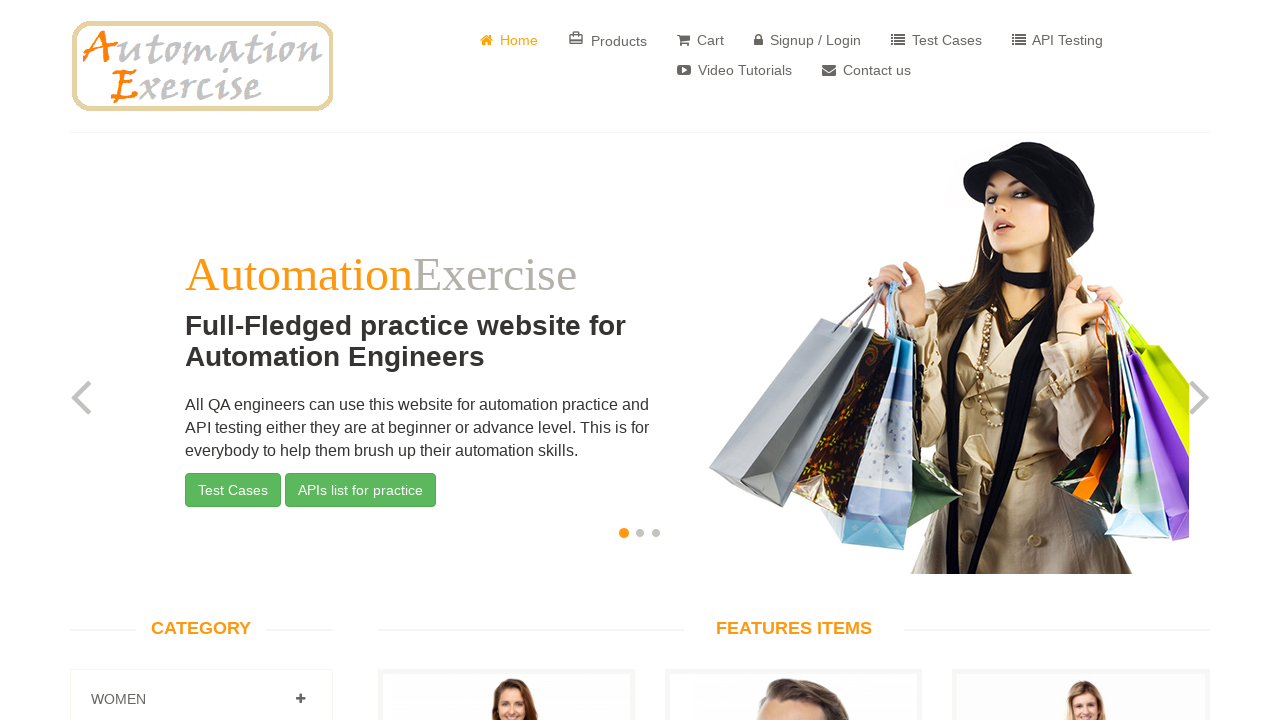

Clicked on 'Test Cases' link at (936, 40) on a:has-text('Test Cases')
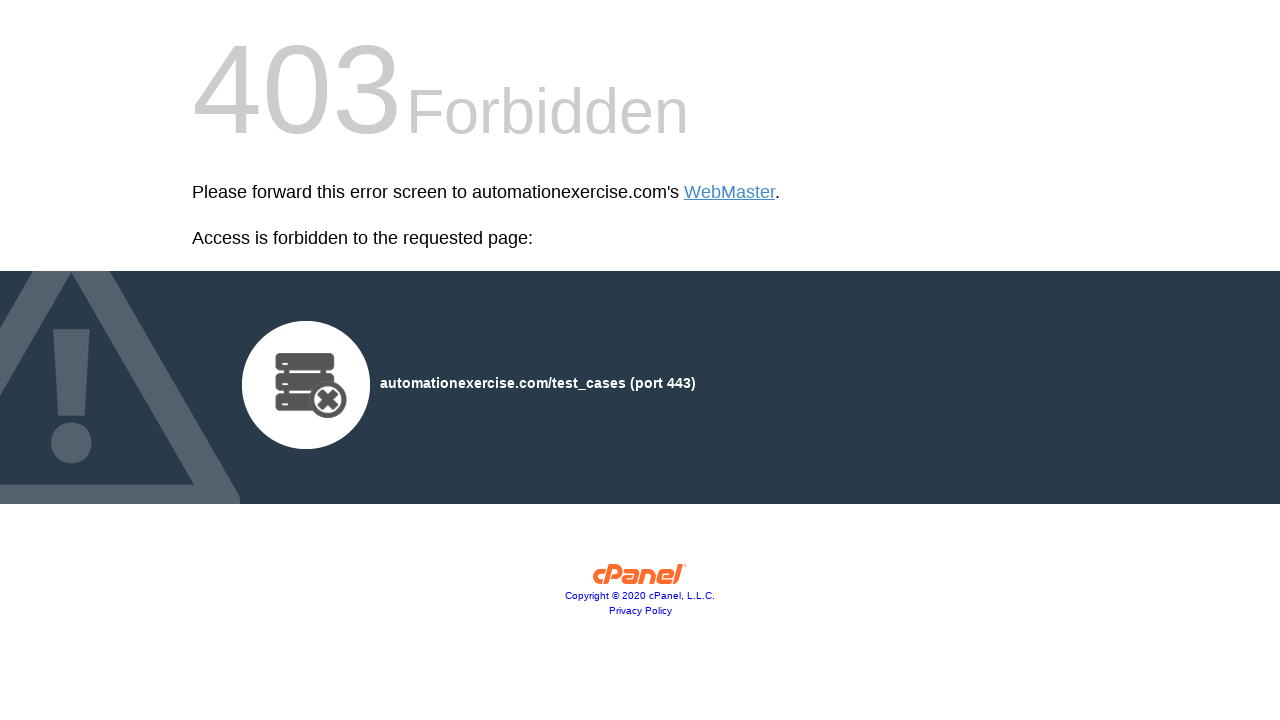

Test cases page loaded successfully
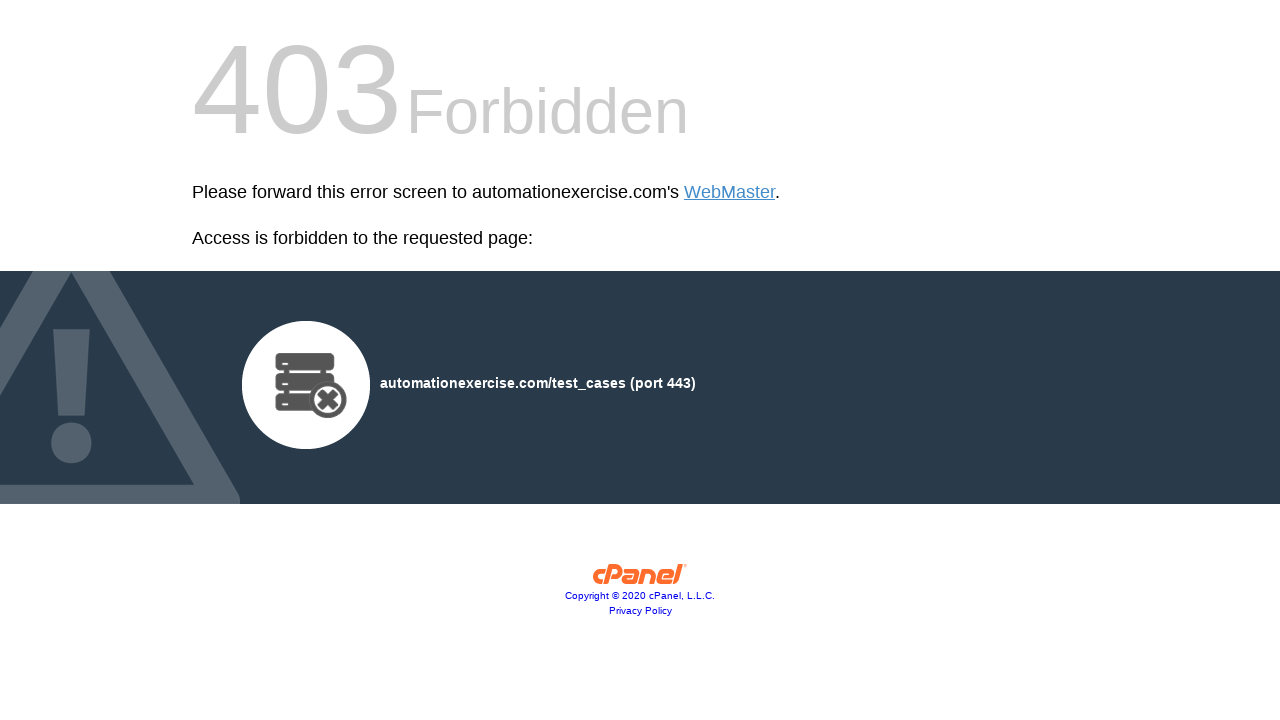

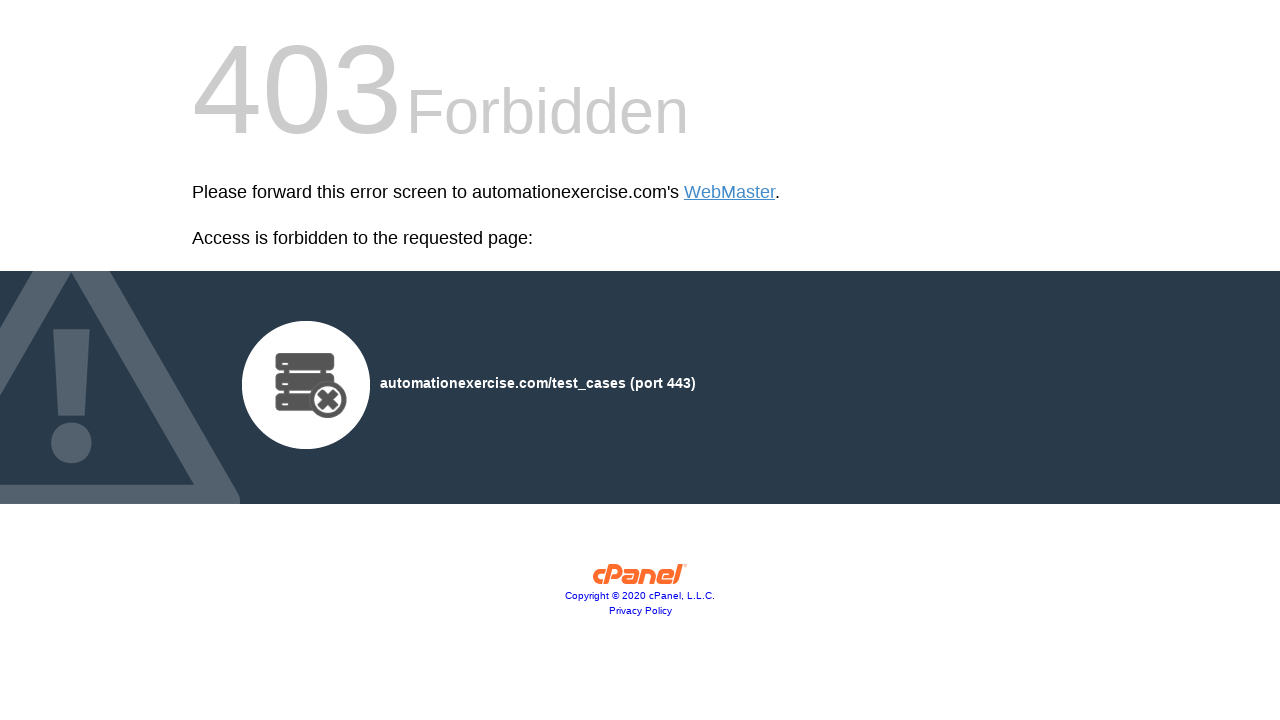